Tests scrolling to the bottom of the page and clicking on a "Tuyển dụng" (Recruitment) link on the CellPhones website

Starting URL: https://cellphones.com.vn

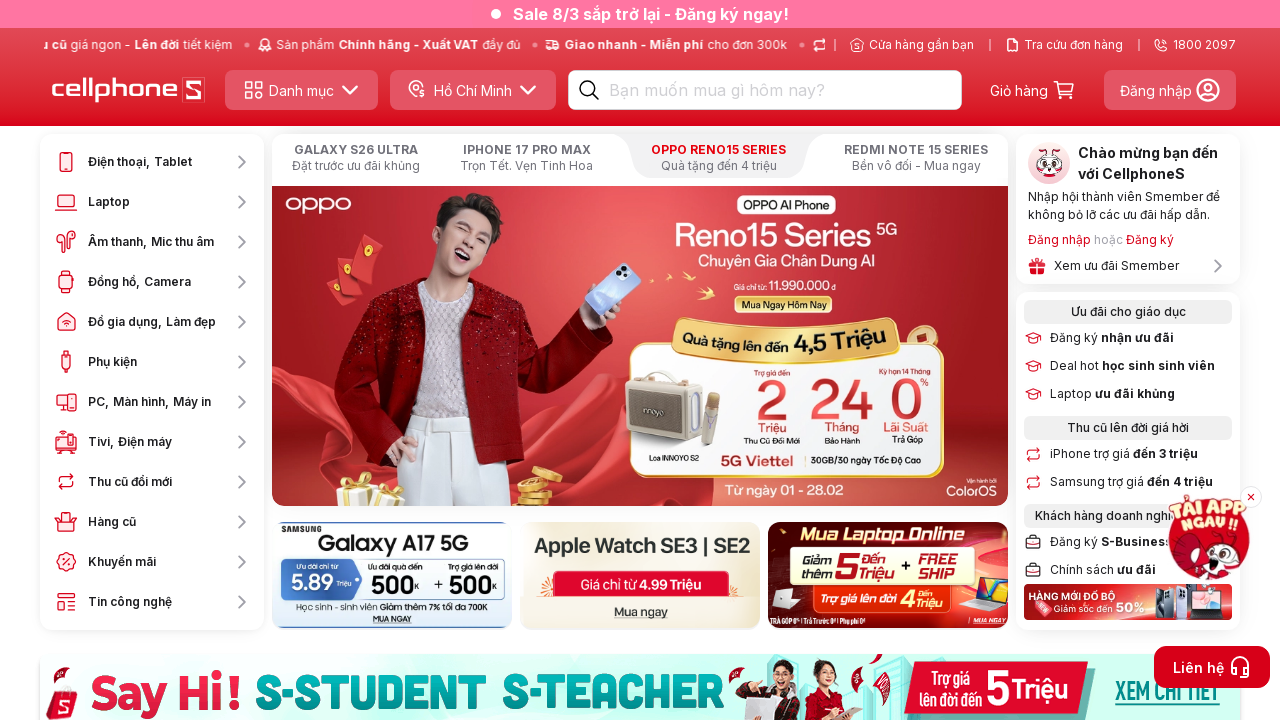

Scrolled to bottom of CellPhones website
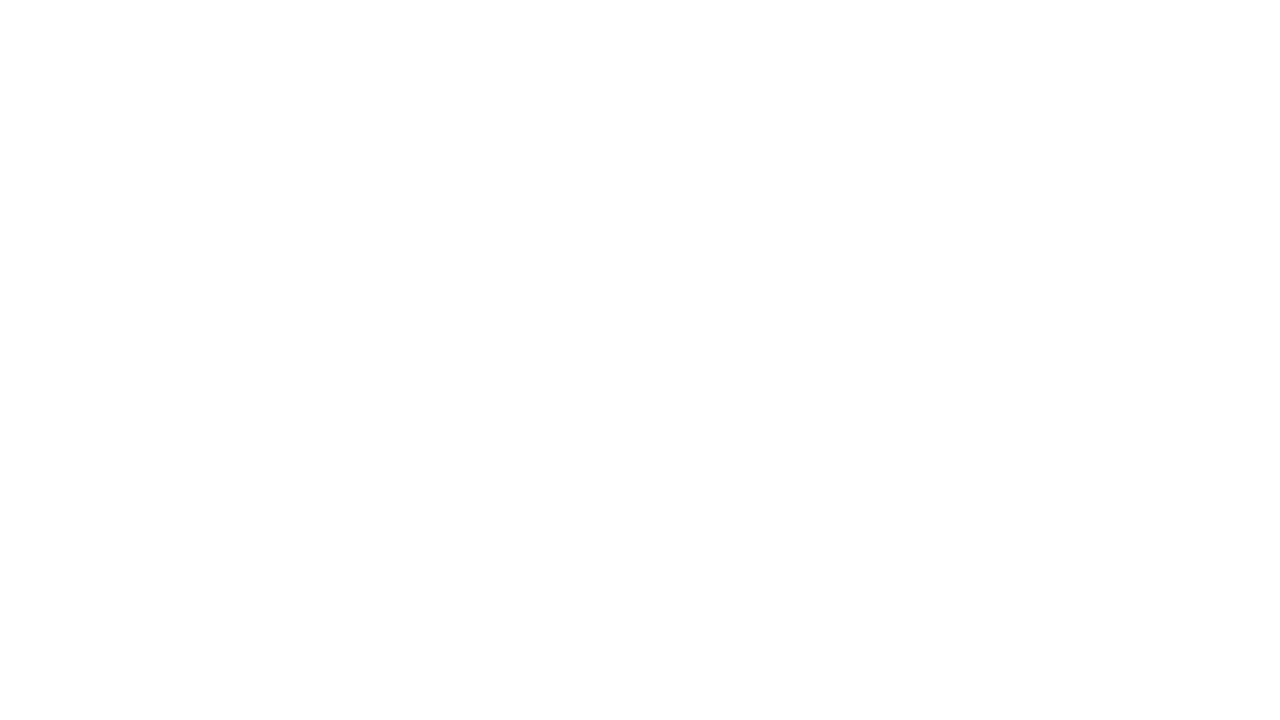

Waited 2 seconds for page to settle after scrolling
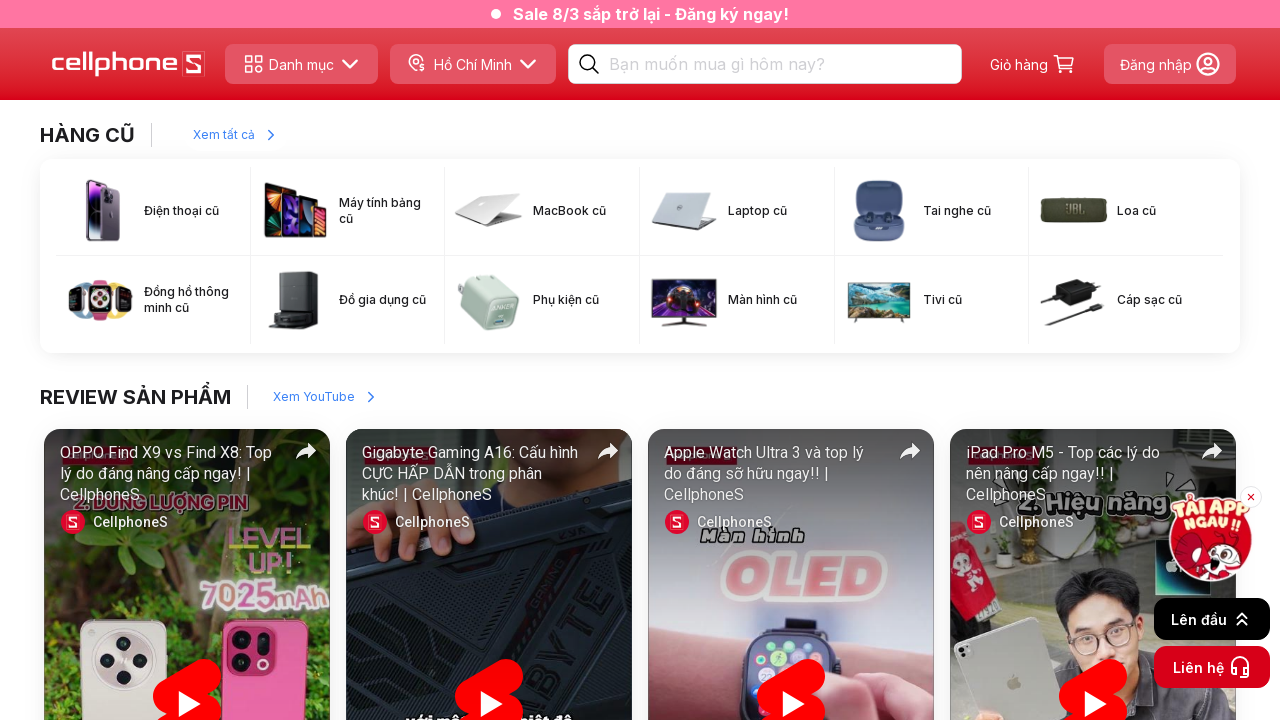

Clicked on 'Tuyển dụng' (Recruitment) link at (692, 361) on text=Tuyển dụng
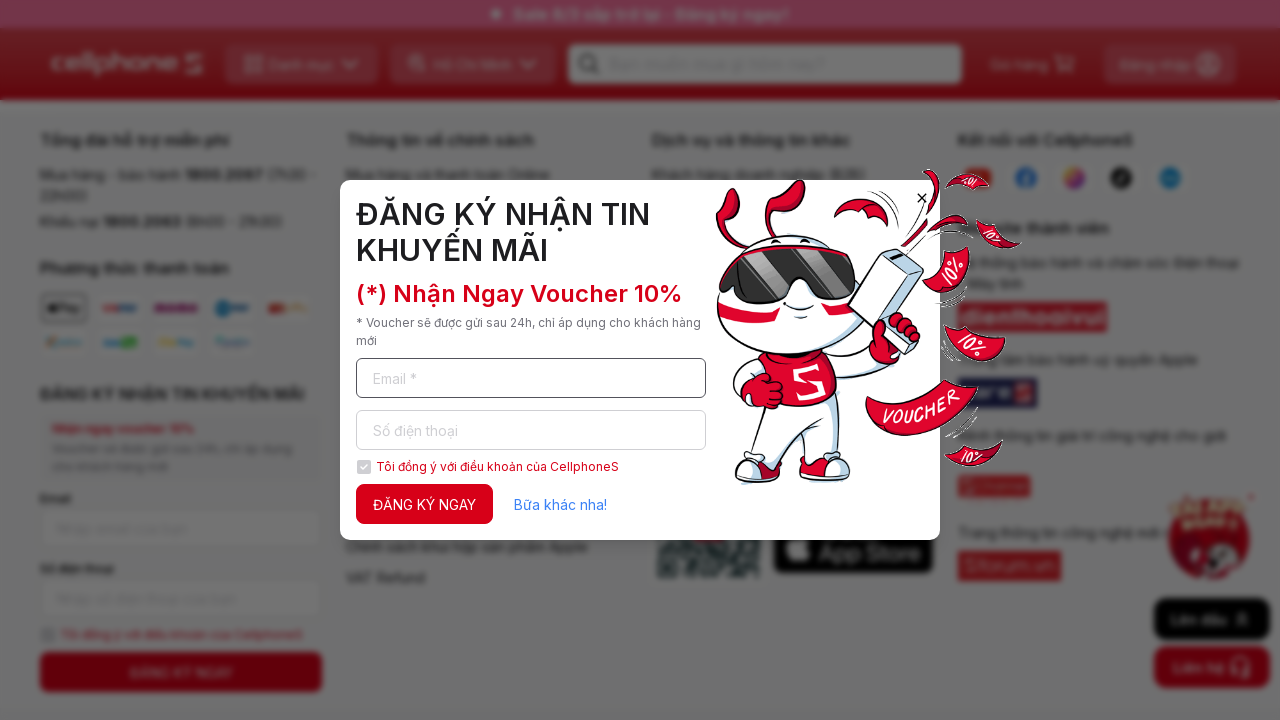

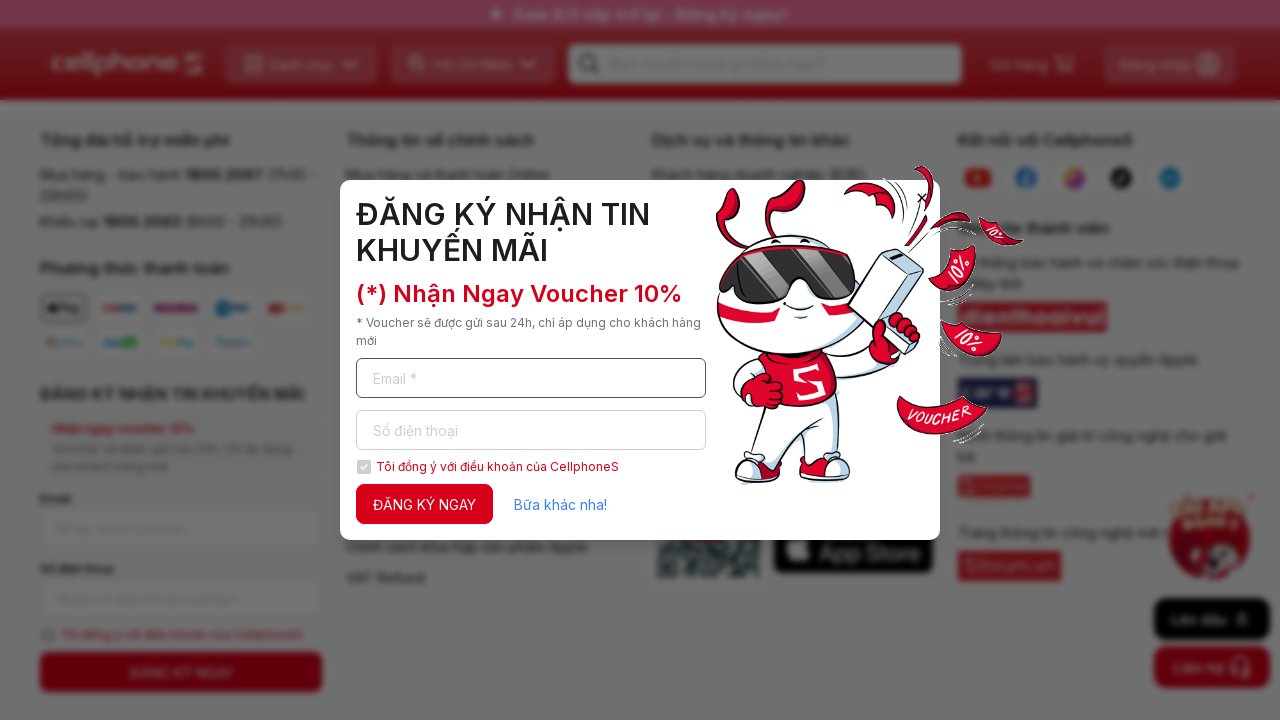